Tests alert handling functionality by triggering a confirmation dialog and dismissing it

Starting URL: https://demoqa.com/alerts

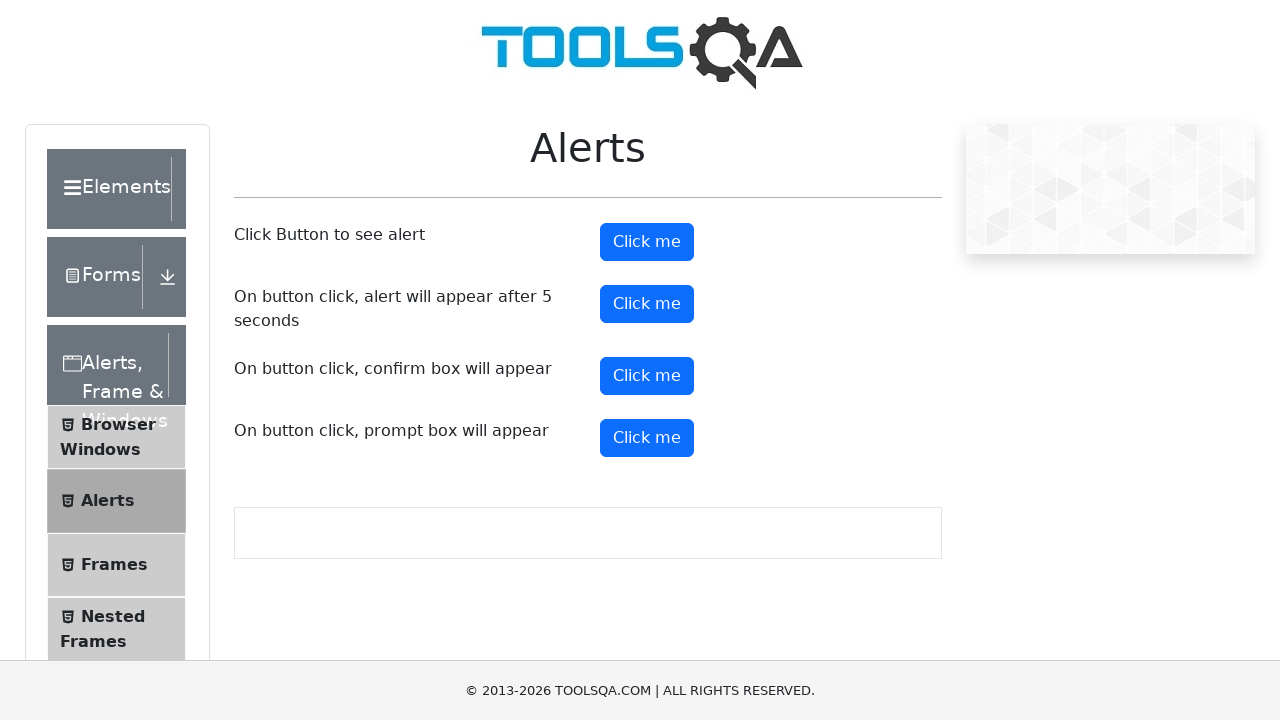

Clicked confirm button to trigger alert dialog at (647, 376) on #confirmButton
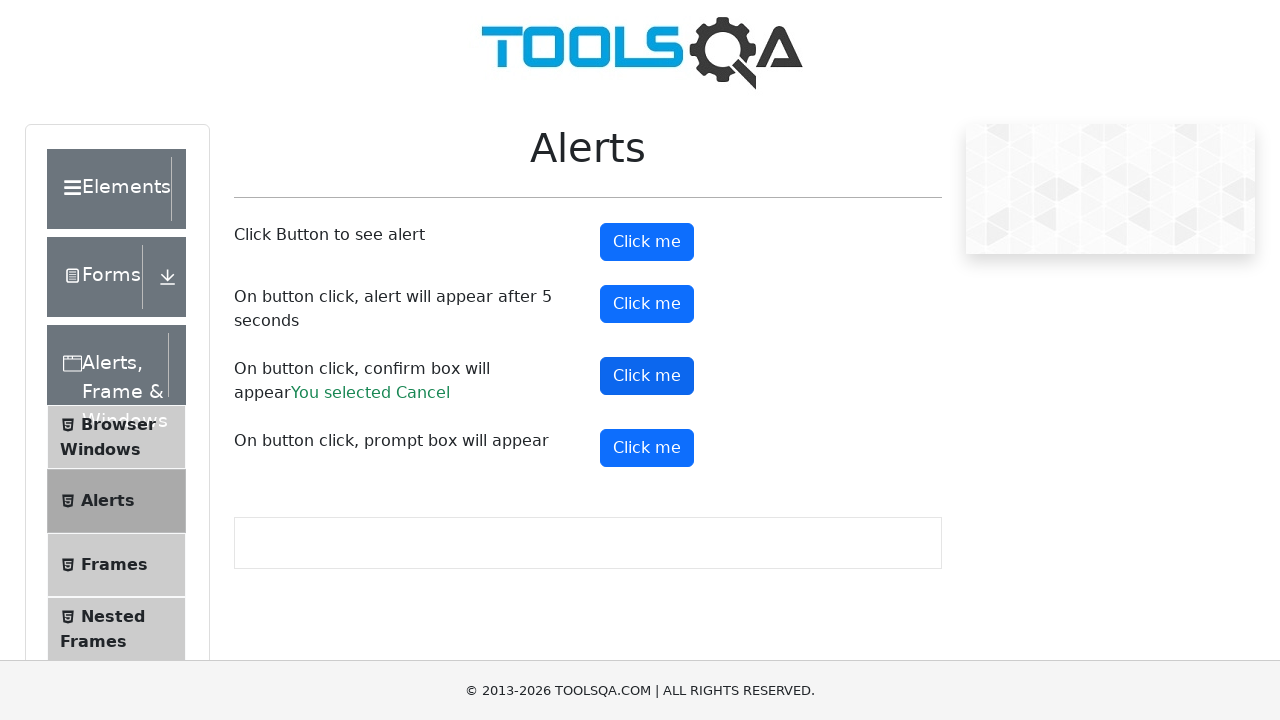

Set up dialog handler to dismiss confirmation
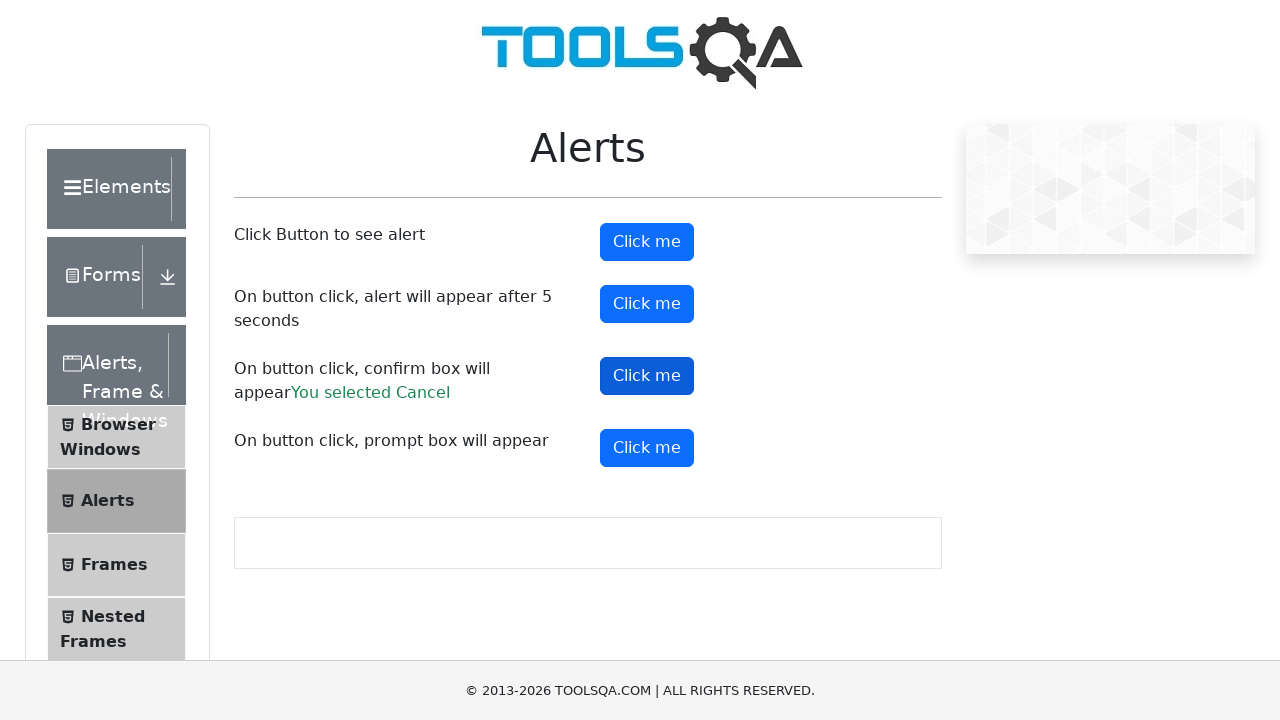

Clicked confirm button again to trigger alert and dismiss it at (647, 376) on #confirmButton
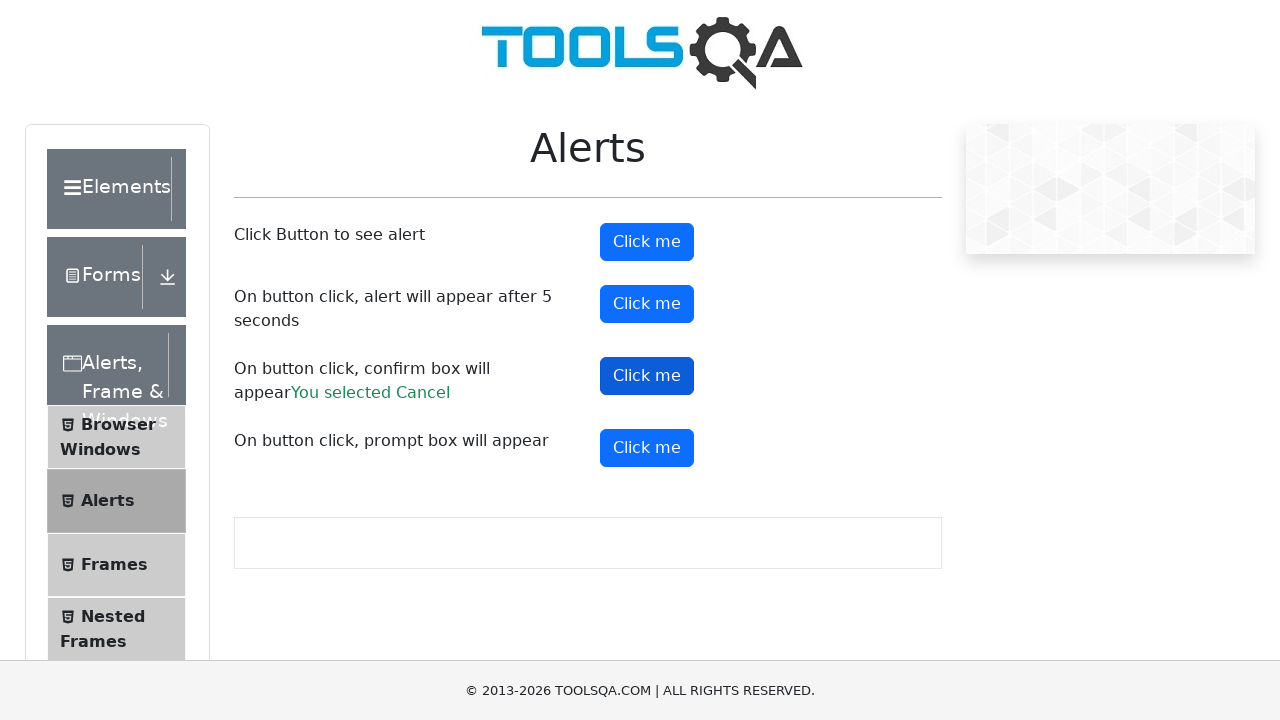

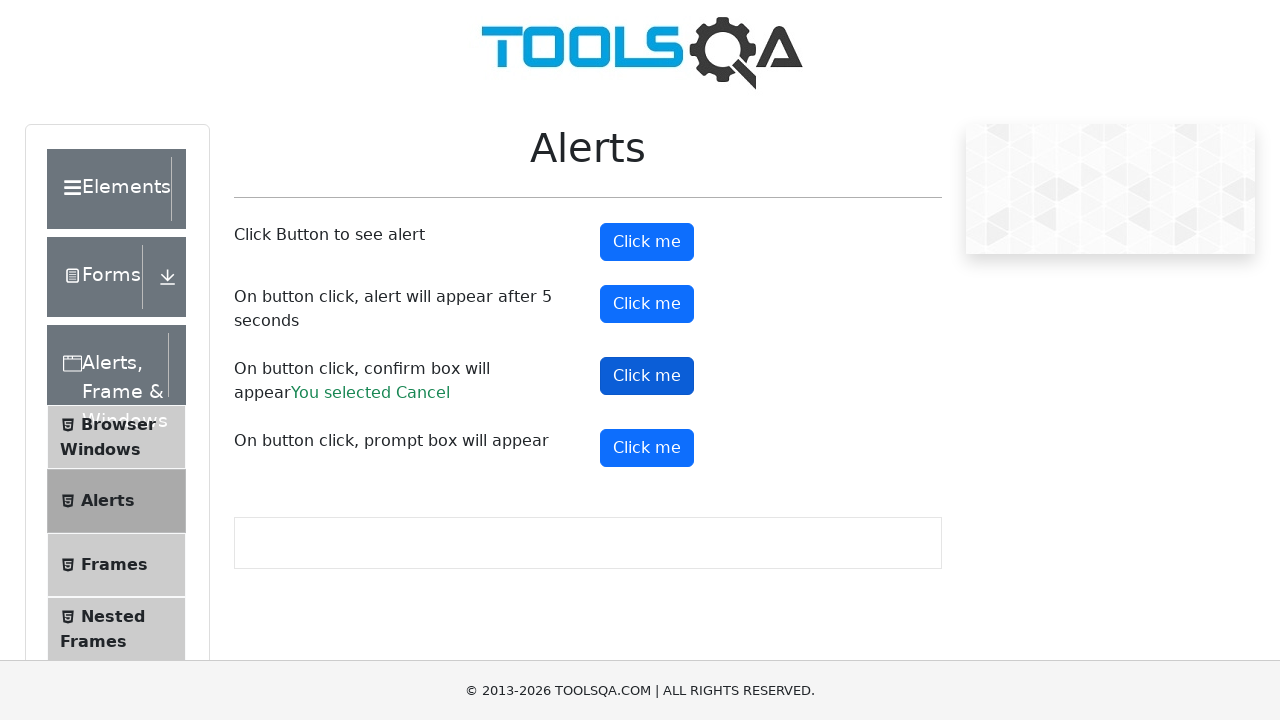